Tests a registration form by filling in required fields (first name, last name, email) and verifying successful registration message

Starting URL: http://suninjuly.github.io/registration1.html

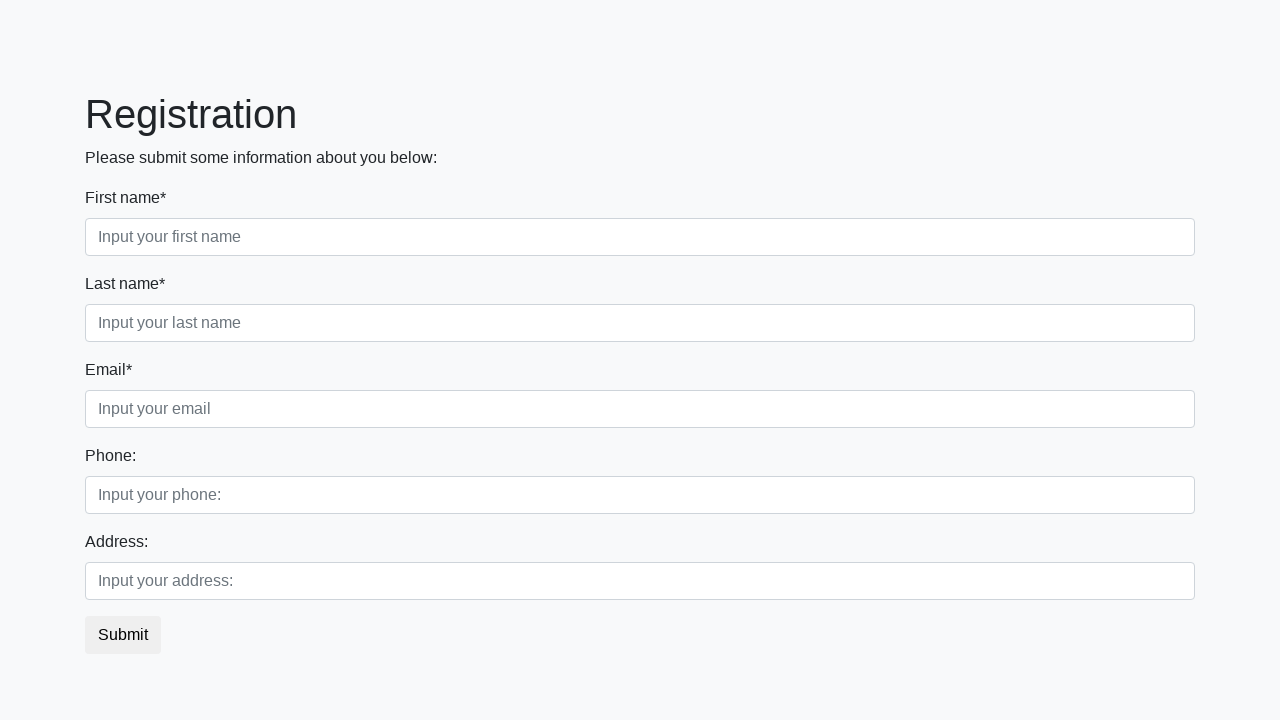

Located all required input fields on registration form
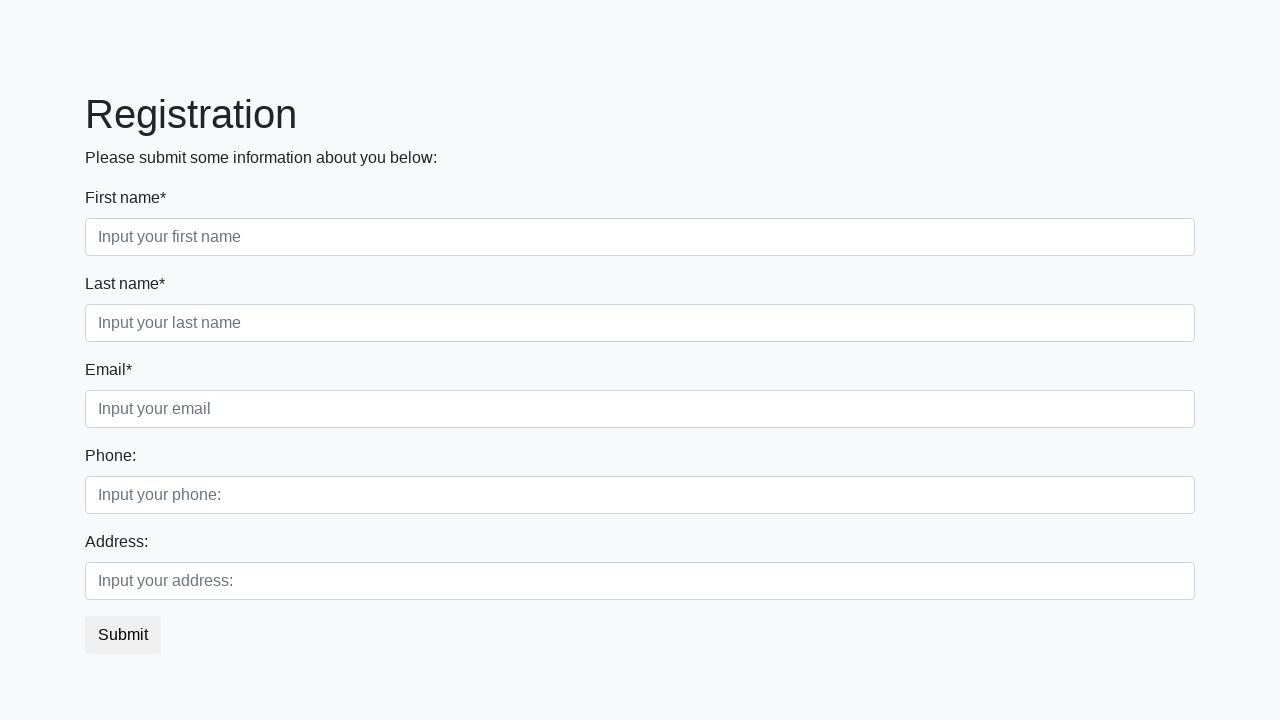

Filled in registration field 1 with 'John' on input[required] >> nth=0
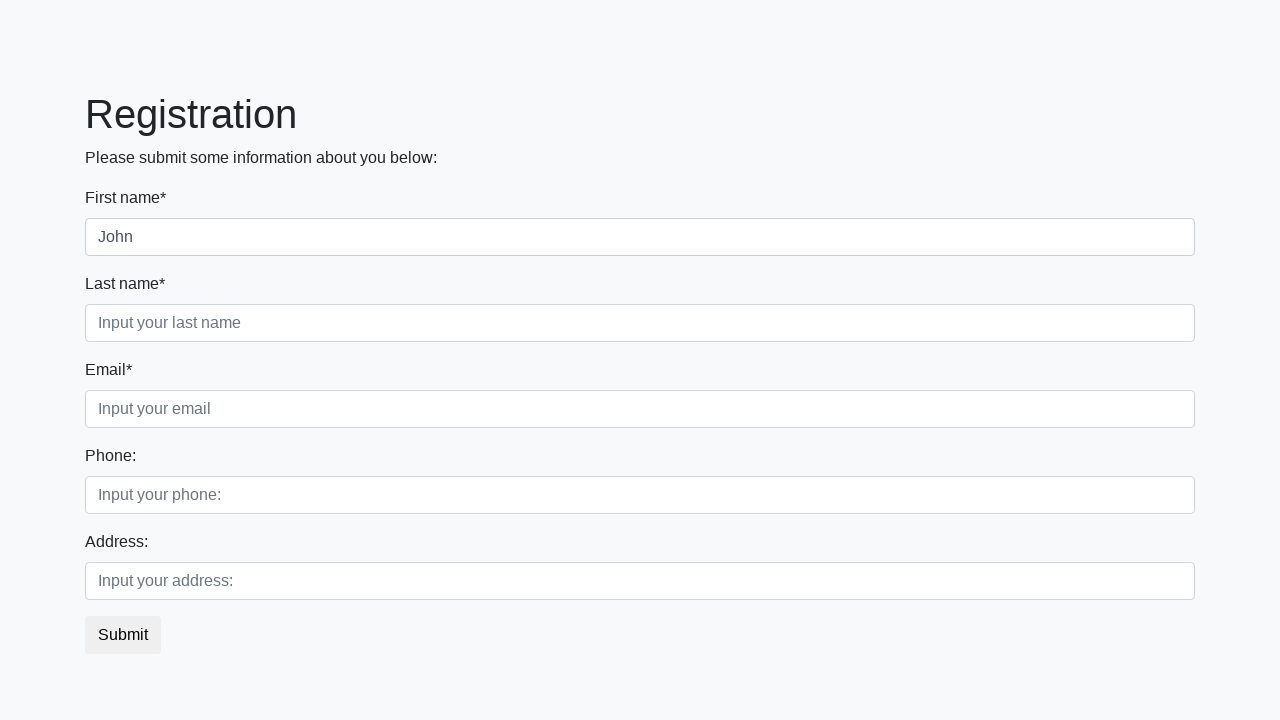

Filled in registration field 2 with 'Doe' on input[required] >> nth=1
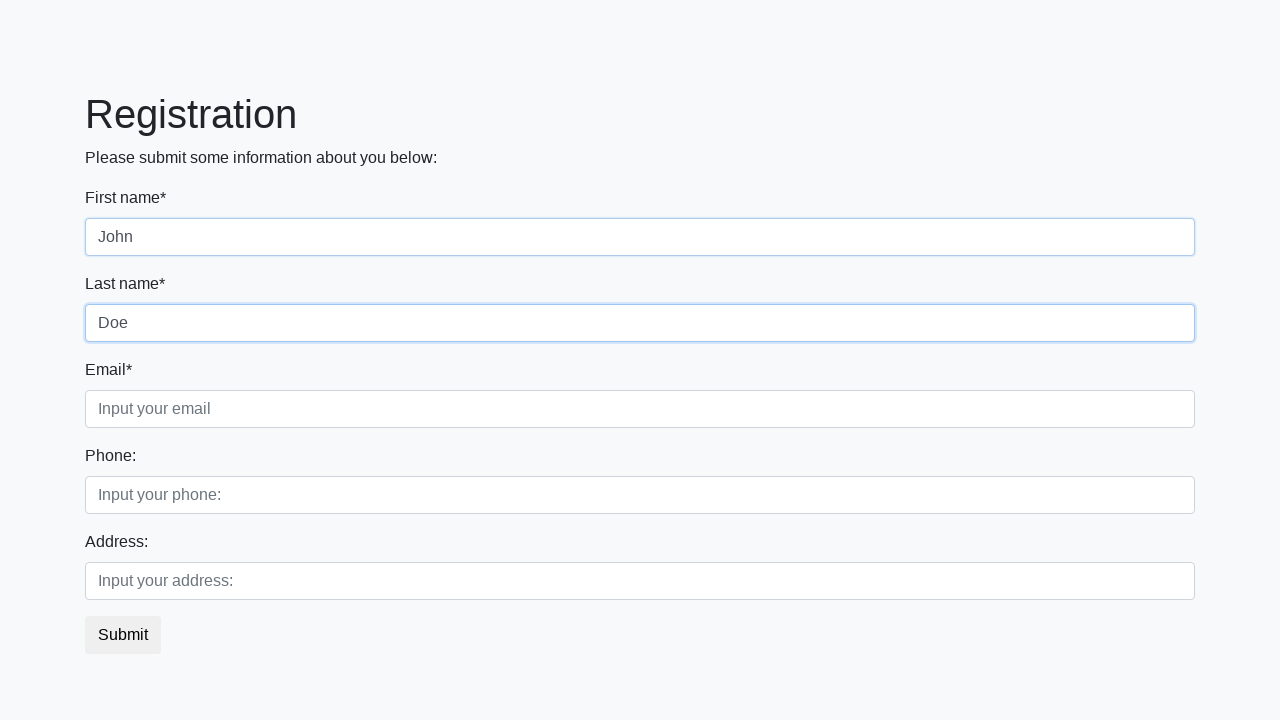

Filled in registration field 3 with 'test@example.com' on input[required] >> nth=2
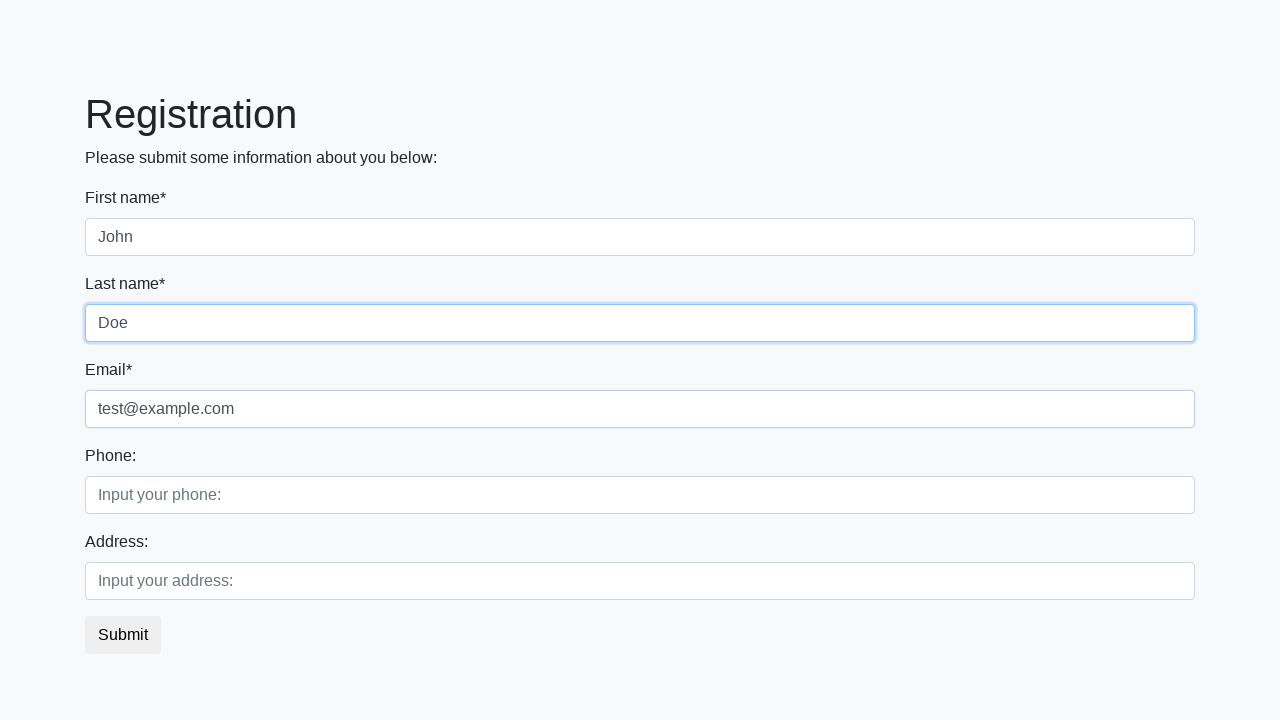

Clicked submit button to register at (123, 635) on button.btn
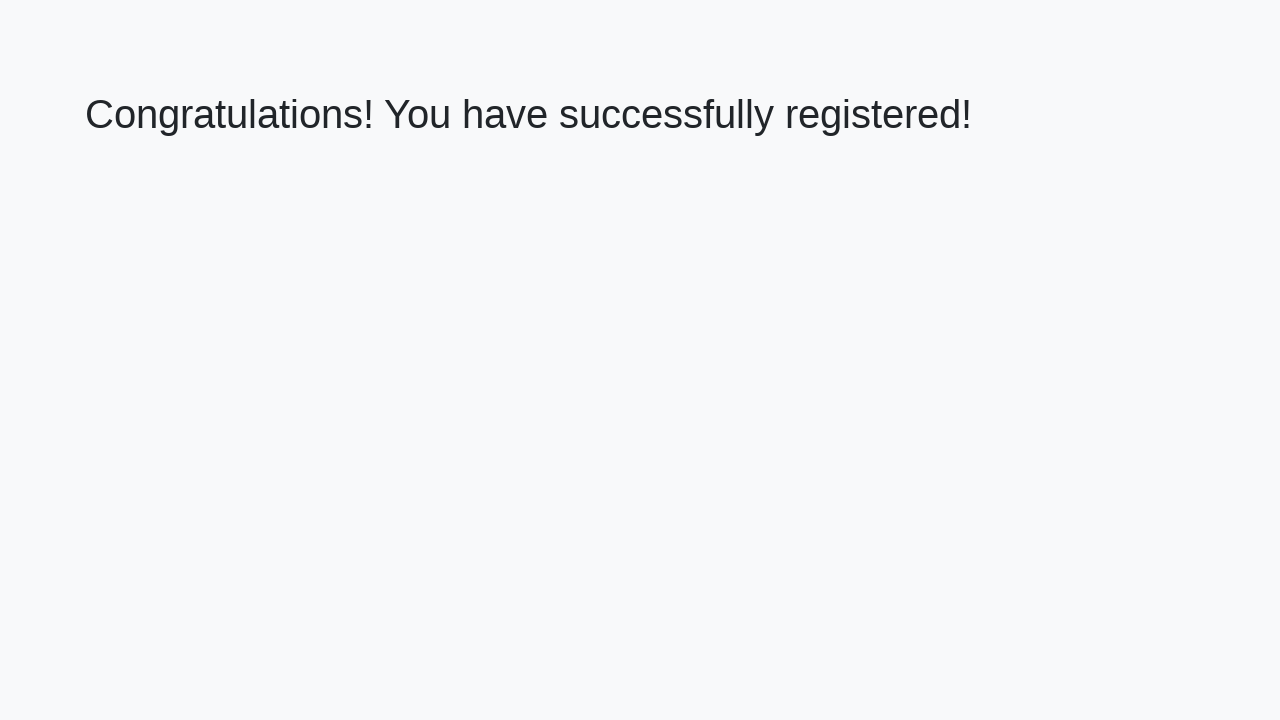

Success message heading loaded
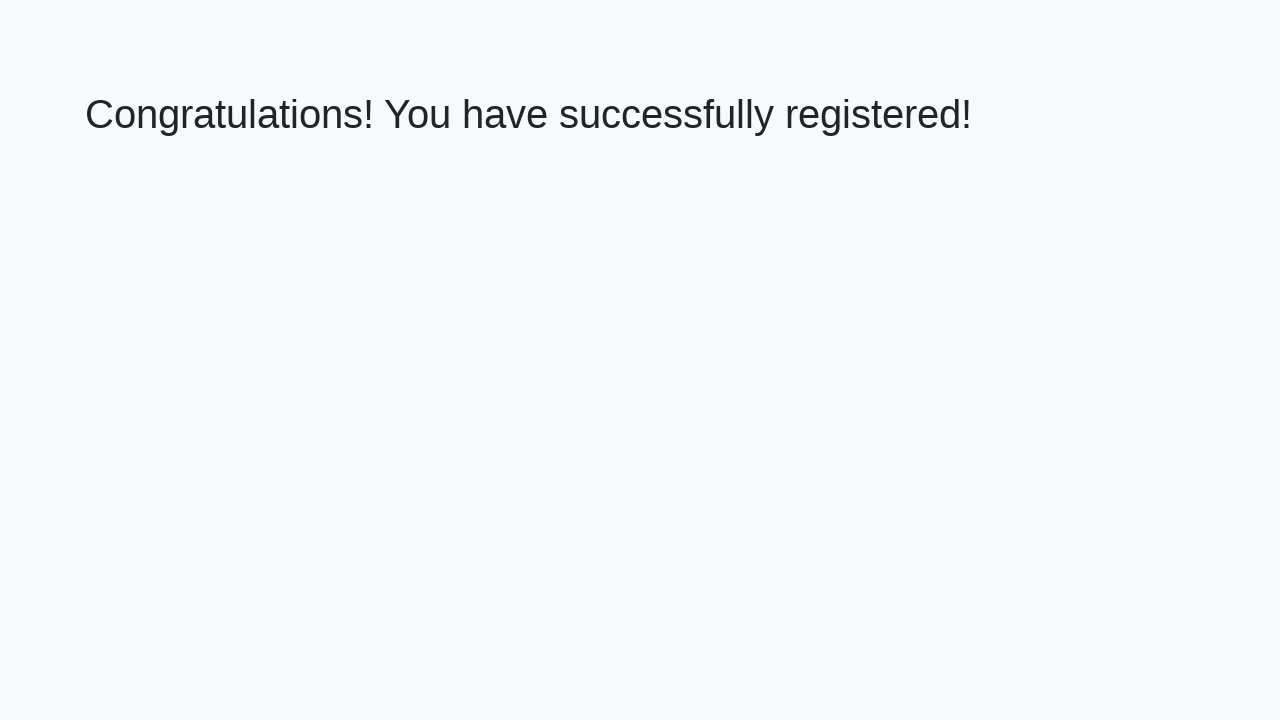

Verified successful registration message displayed
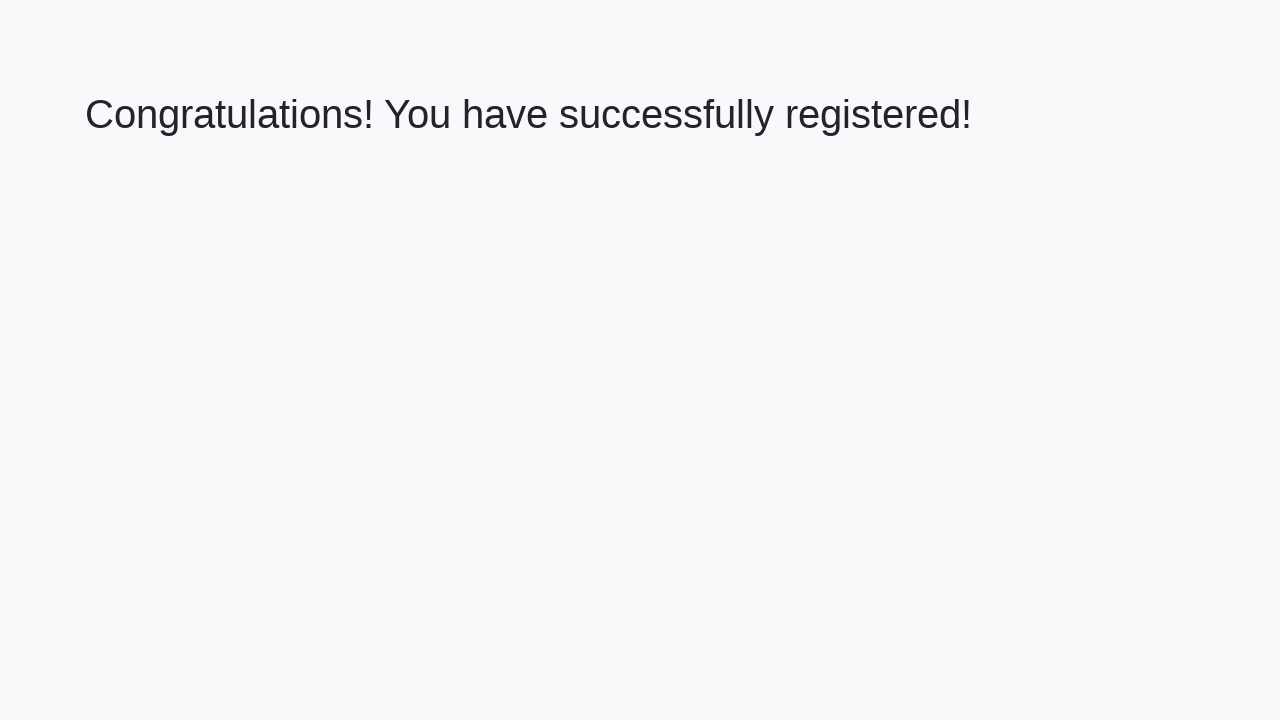

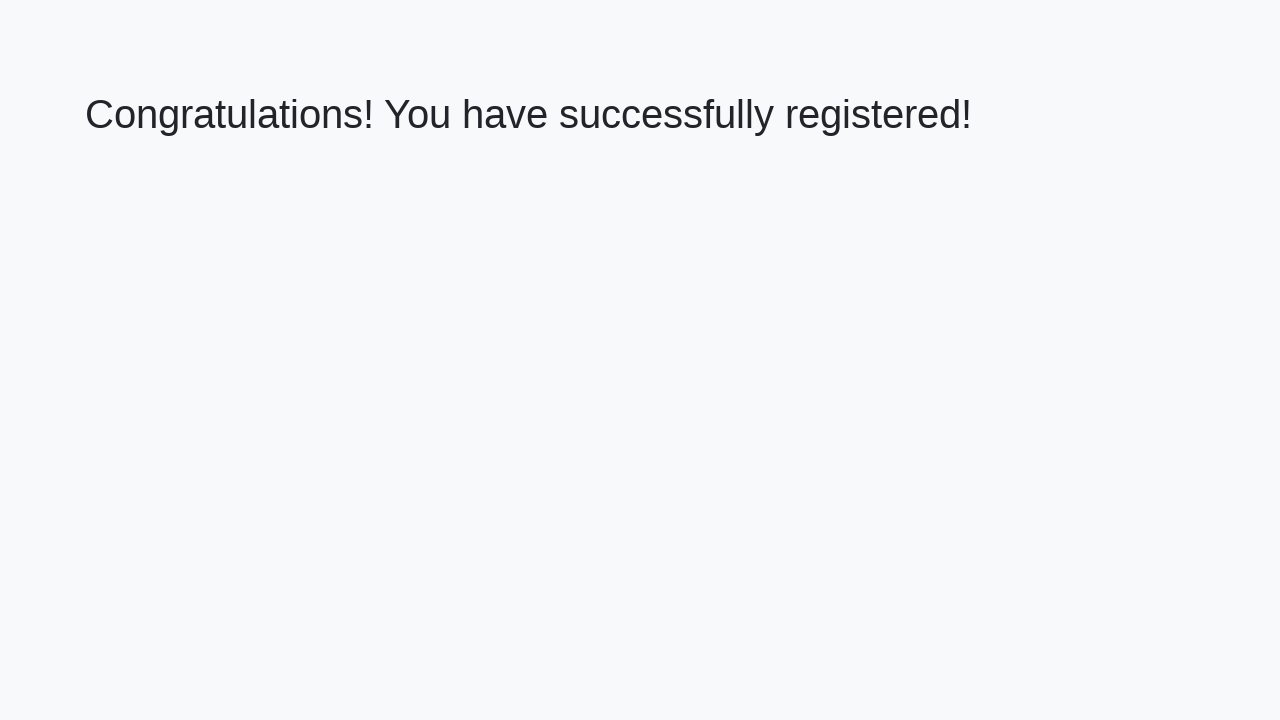